Tests dynamic controls functionality by interacting with a checkbox, removing it, enabling a text field, and entering text

Starting URL: https://the-internet.herokuapp.com/dynamic_controls

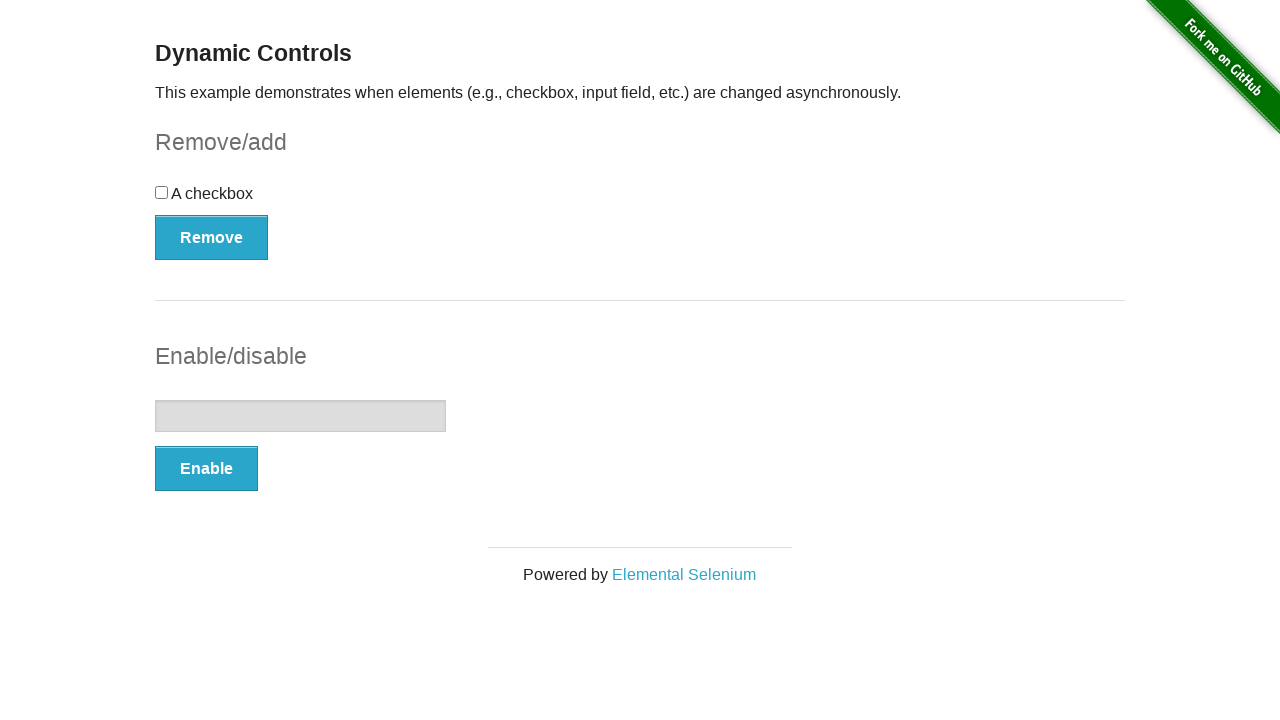

Clicked the checkbox at (162, 192) on input[type='checkbox']
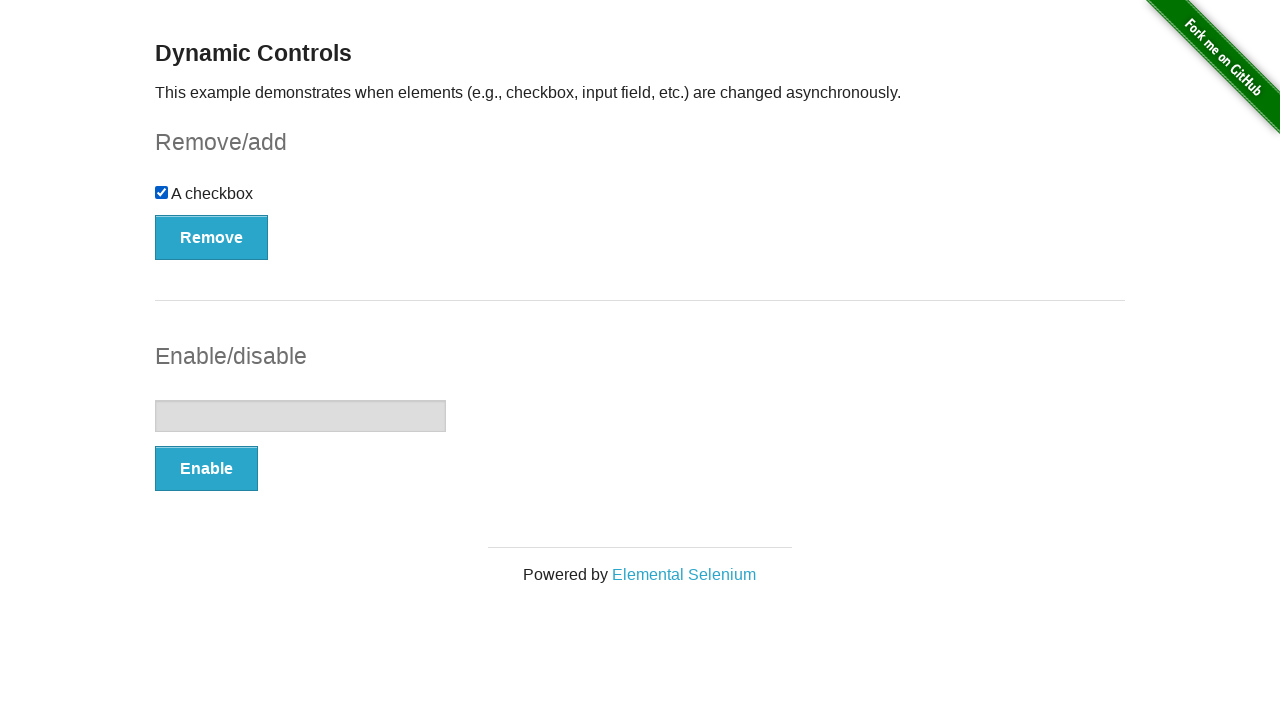

Clicked the Remove button at (212, 237) on button:has-text('Remove')
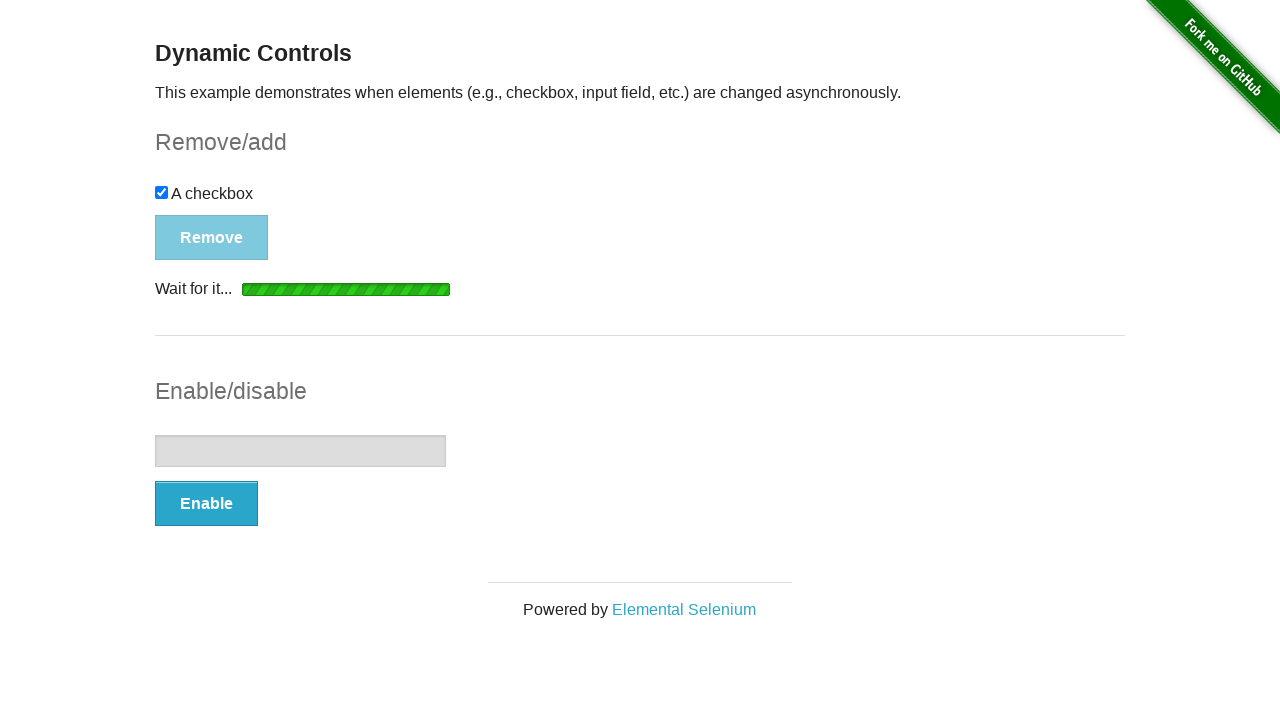

Verified the checkbox was removed - 'It's gone!' message appeared
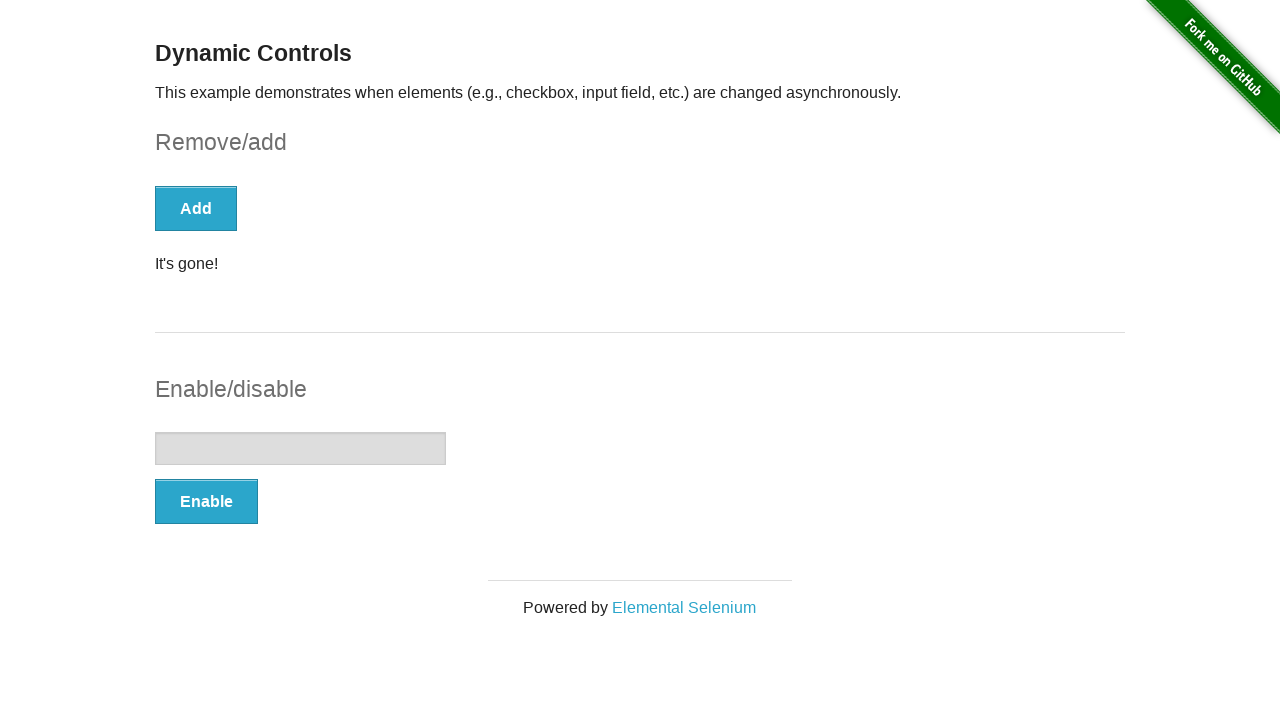

Clicked the Enable button at (206, 501) on button:has-text('Enable')
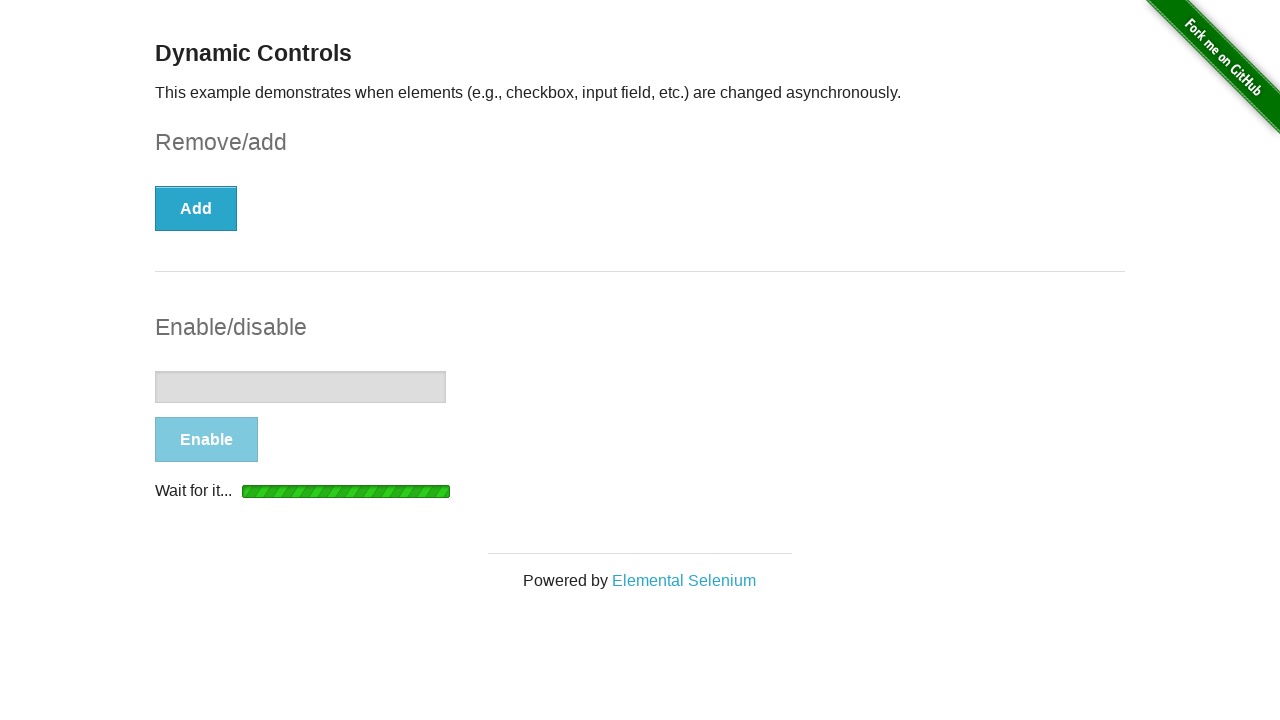

Text field is now enabled
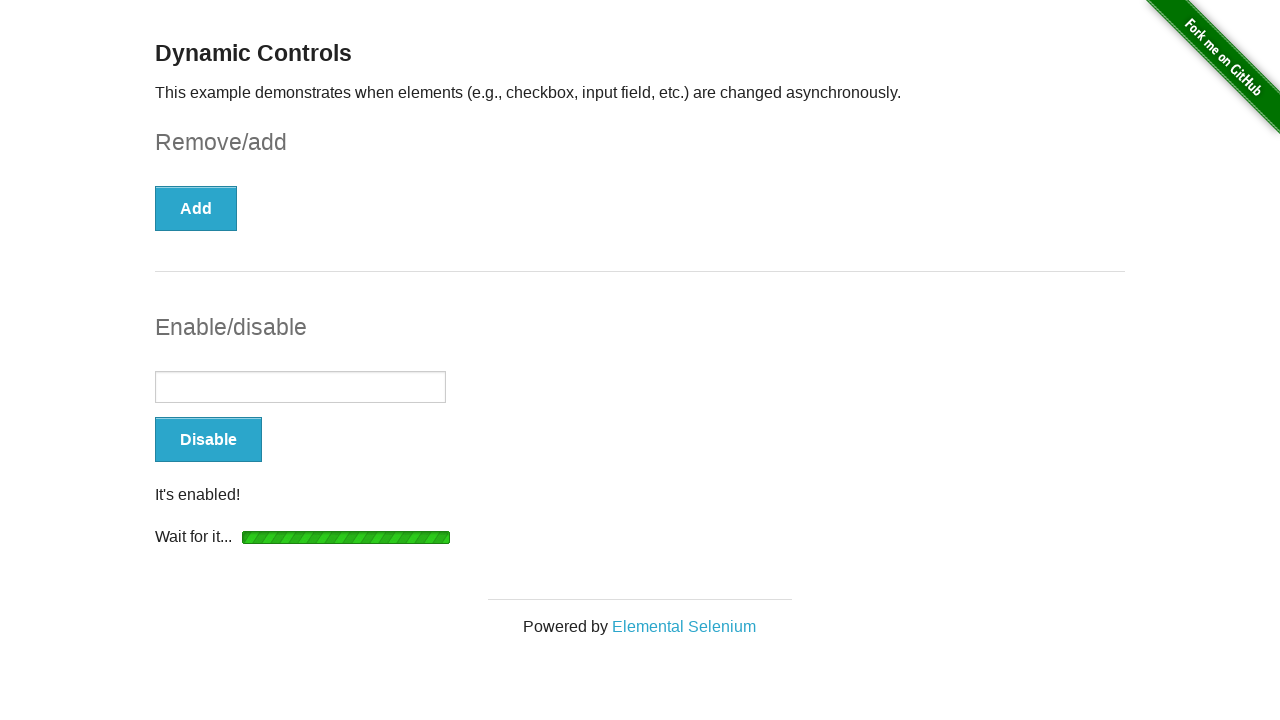

Entered 'sample text input' into the text field on input[type='text']
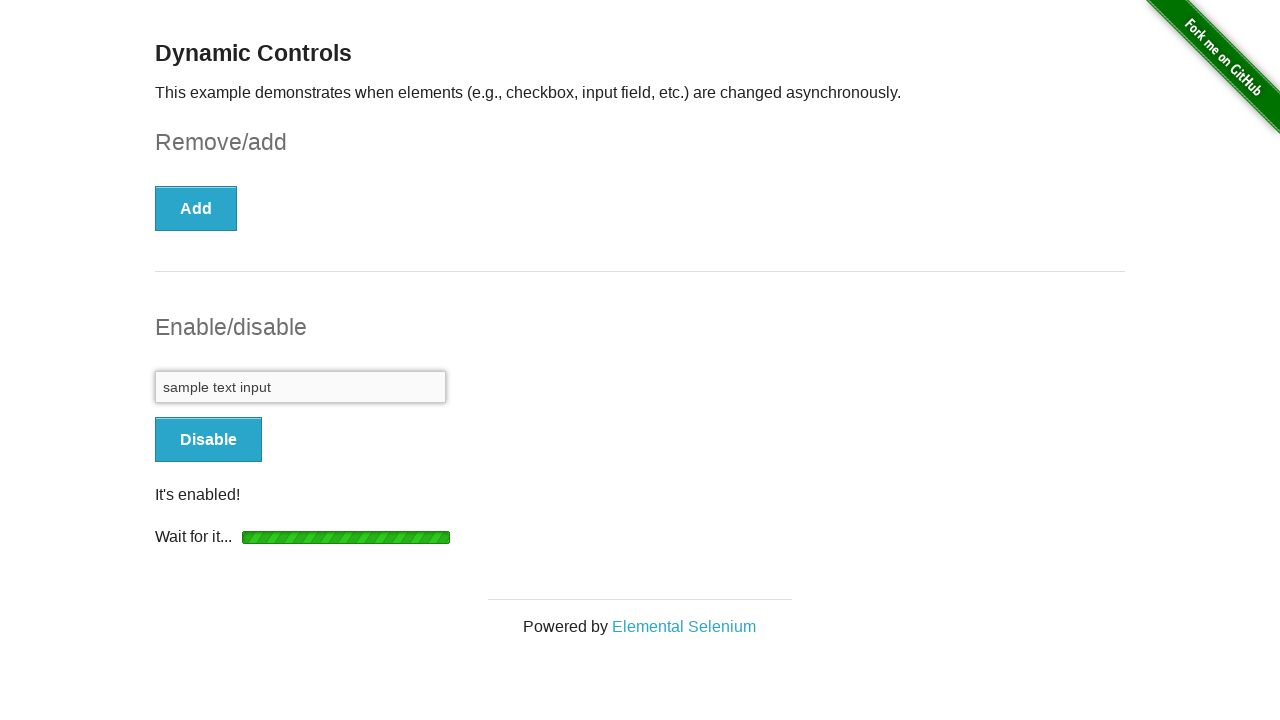

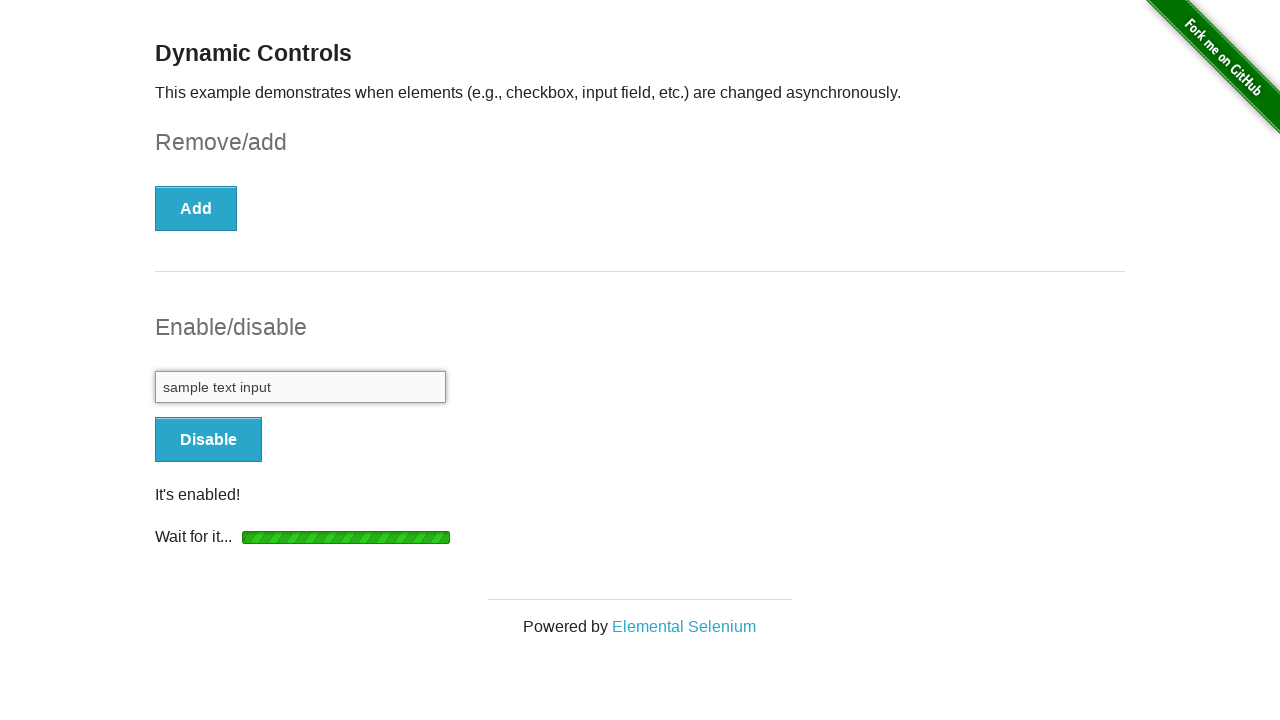